Tests explicit wait for visibility of "Hello World!" element after clicking start

Starting URL: http://the-internet.herokuapp.com/dynamic_loading/2

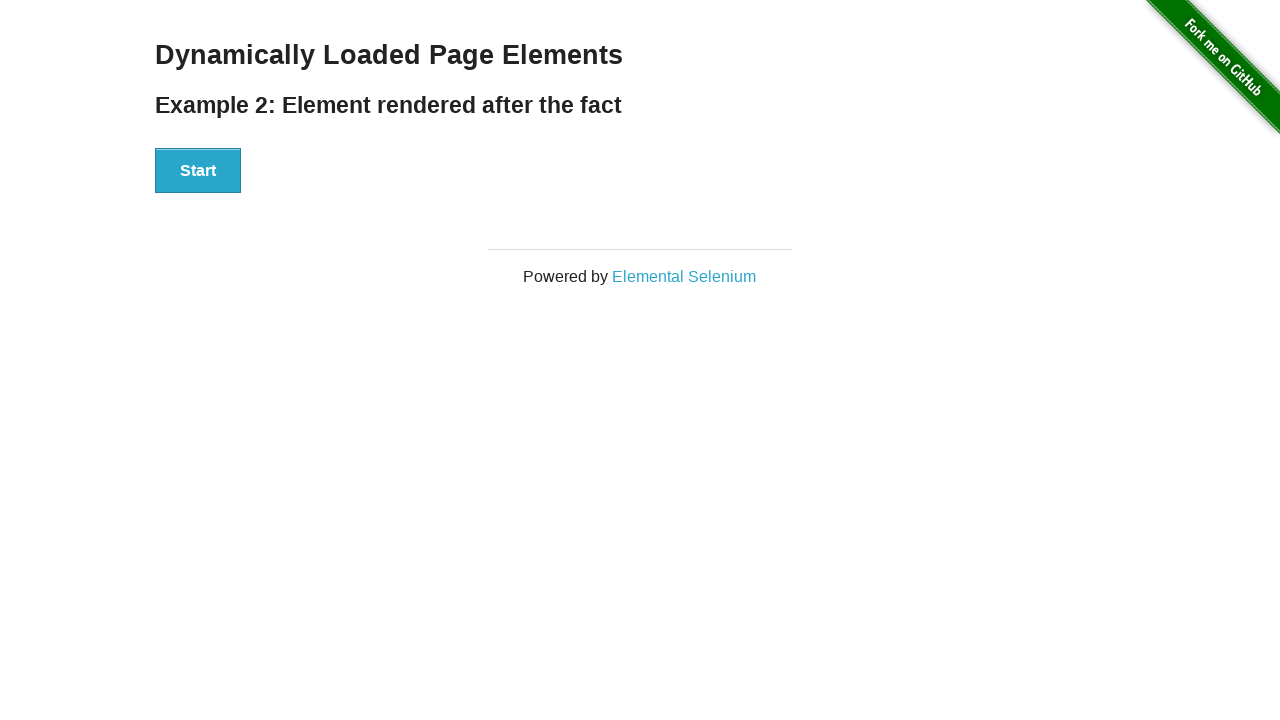

Clicked Start button to initiate dynamic loading at (198, 171) on xpath=//button[text()='Start']
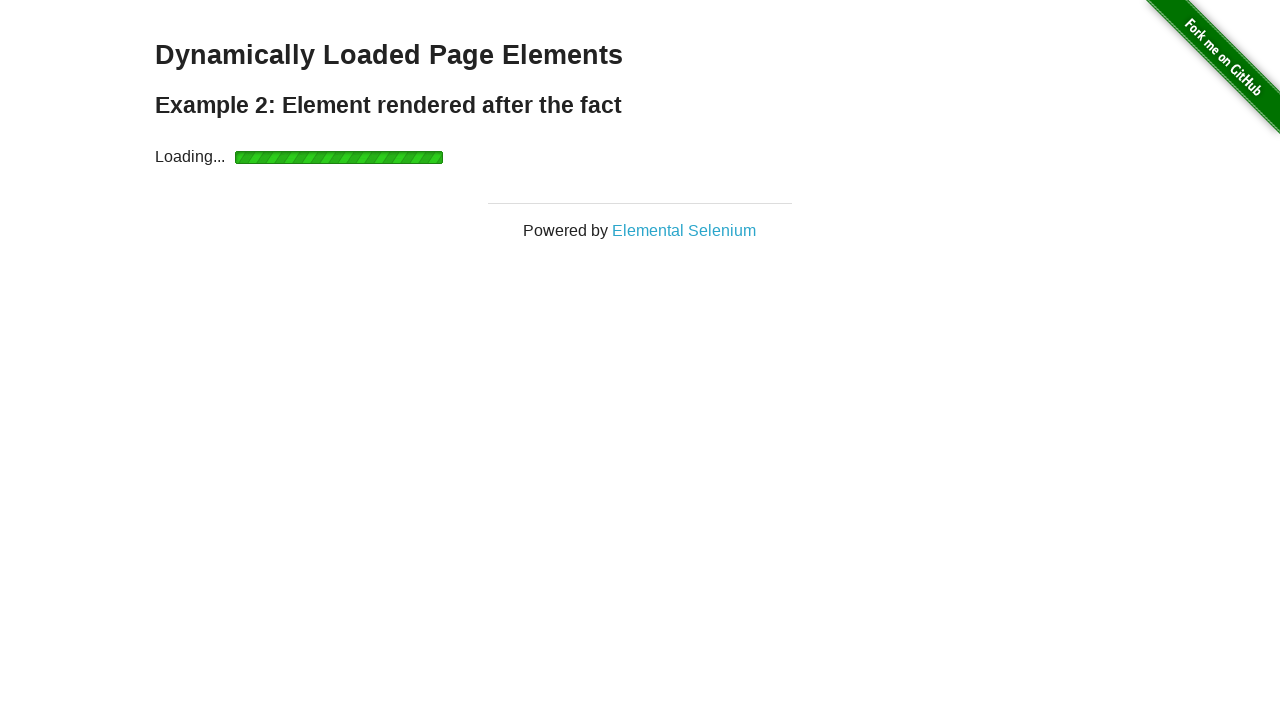

Waited for 'Hello World!' element to become visible
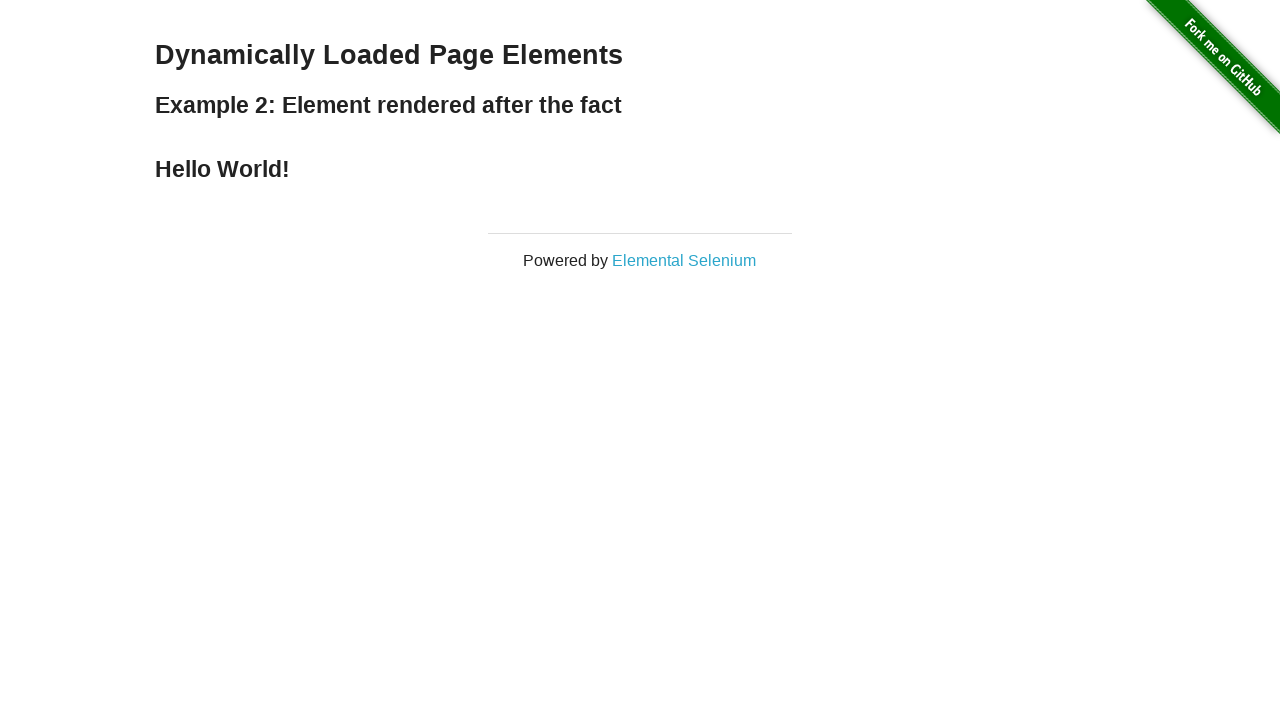

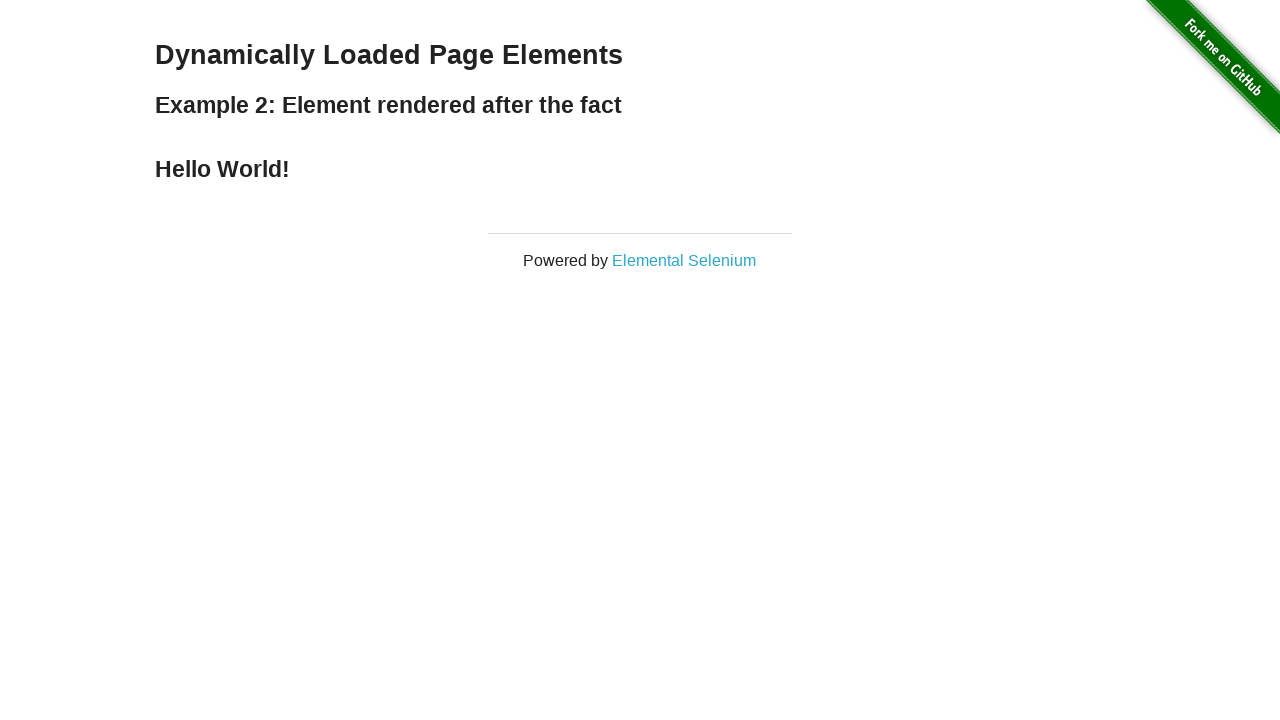